Tests dropdown selection functionality on a practice automation website by selecting an option from a dropdown menu by index.

Starting URL: https://rahulshettyacademy.com/AutomationPractice/

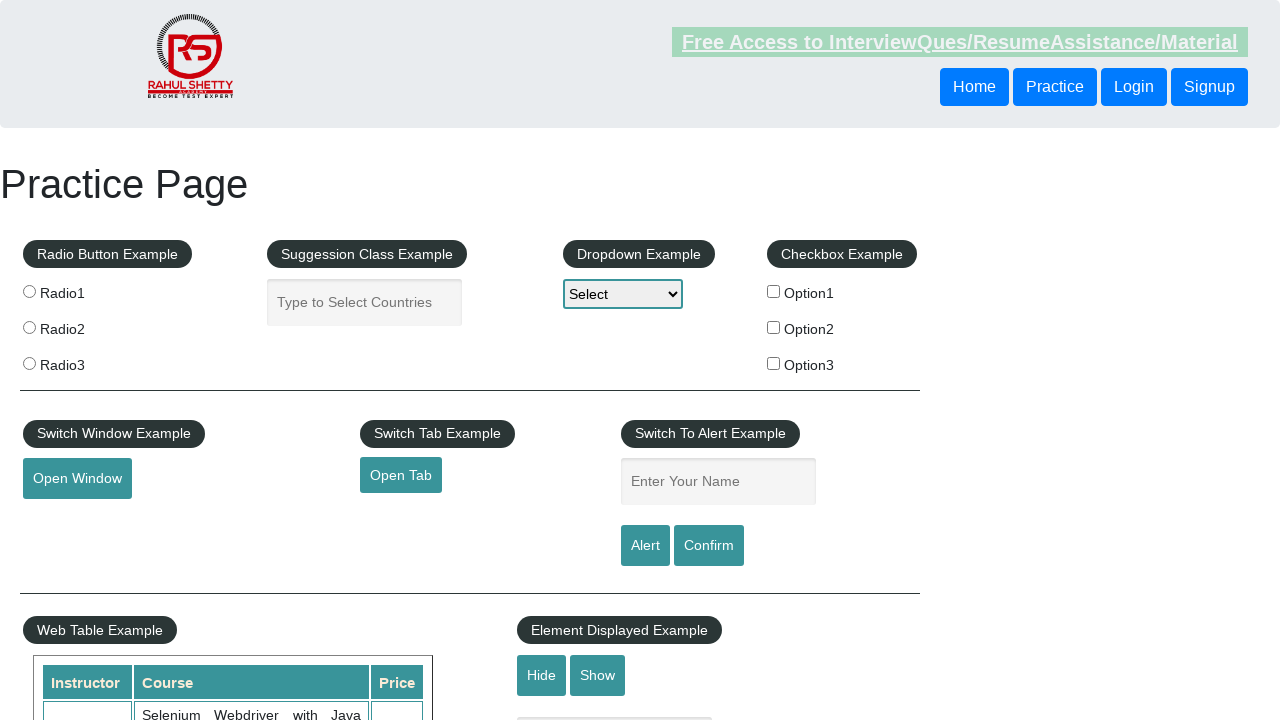

Navigated to SeleniumPractice test page
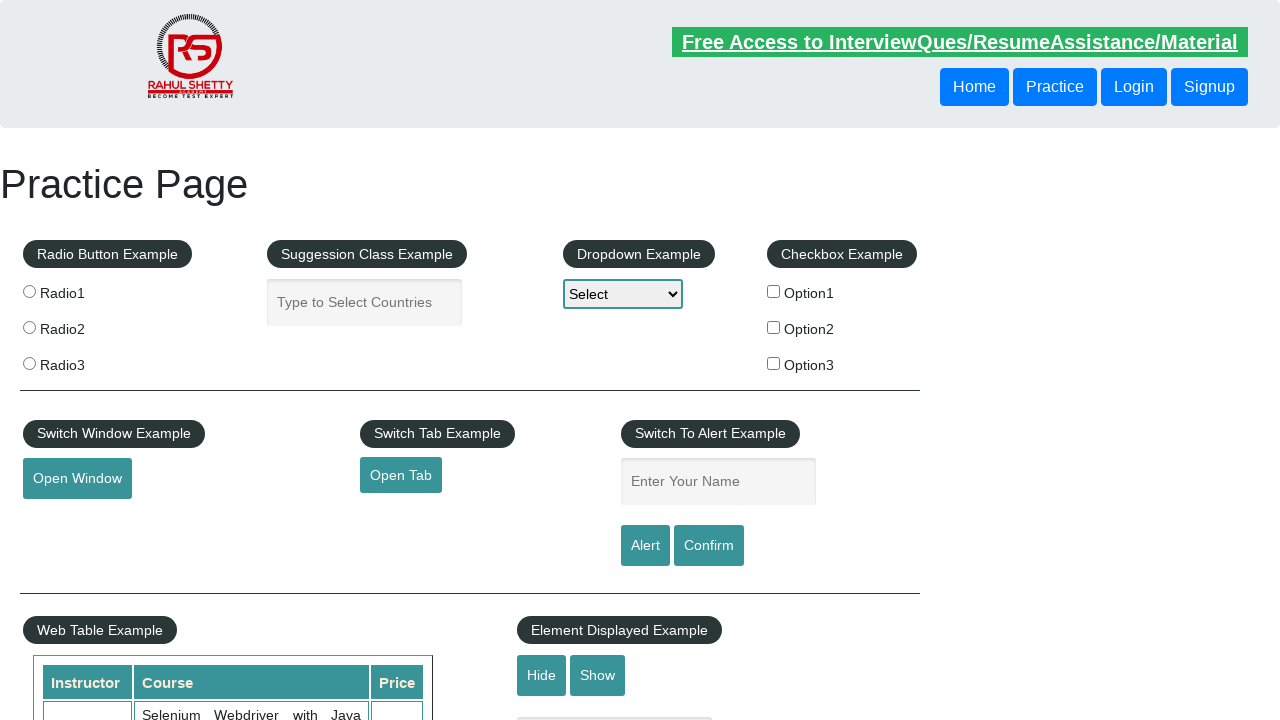

Selected option at index 1 from dropdown menu on #dropdown-class-example
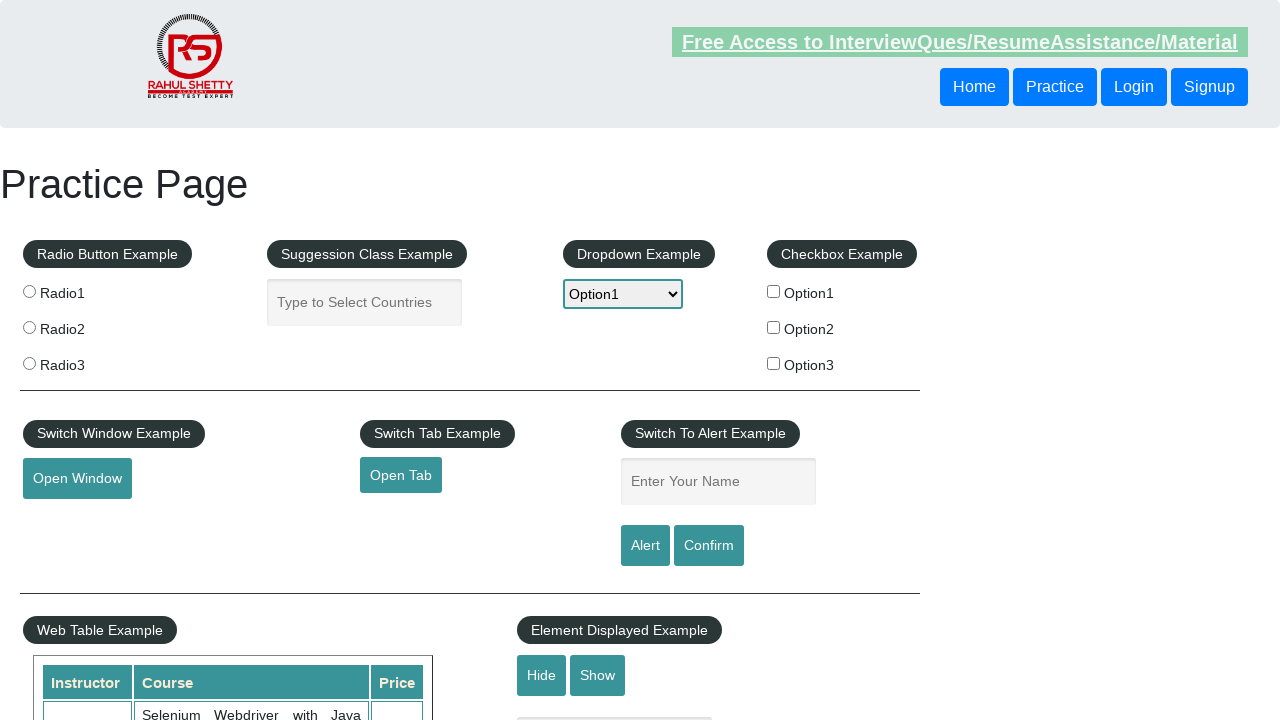

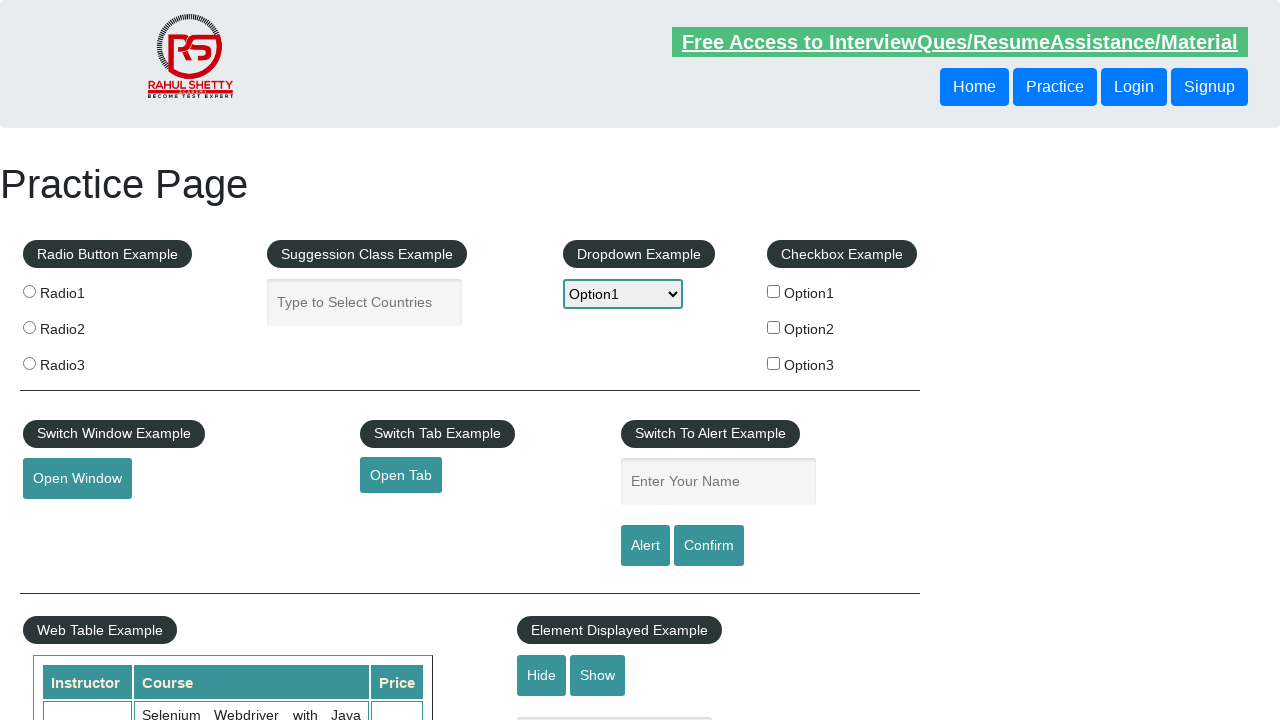